Tests dropdown selection functionality by selecting options from a dropdown menu

Starting URL: https://the-internet.herokuapp.com/dropdown

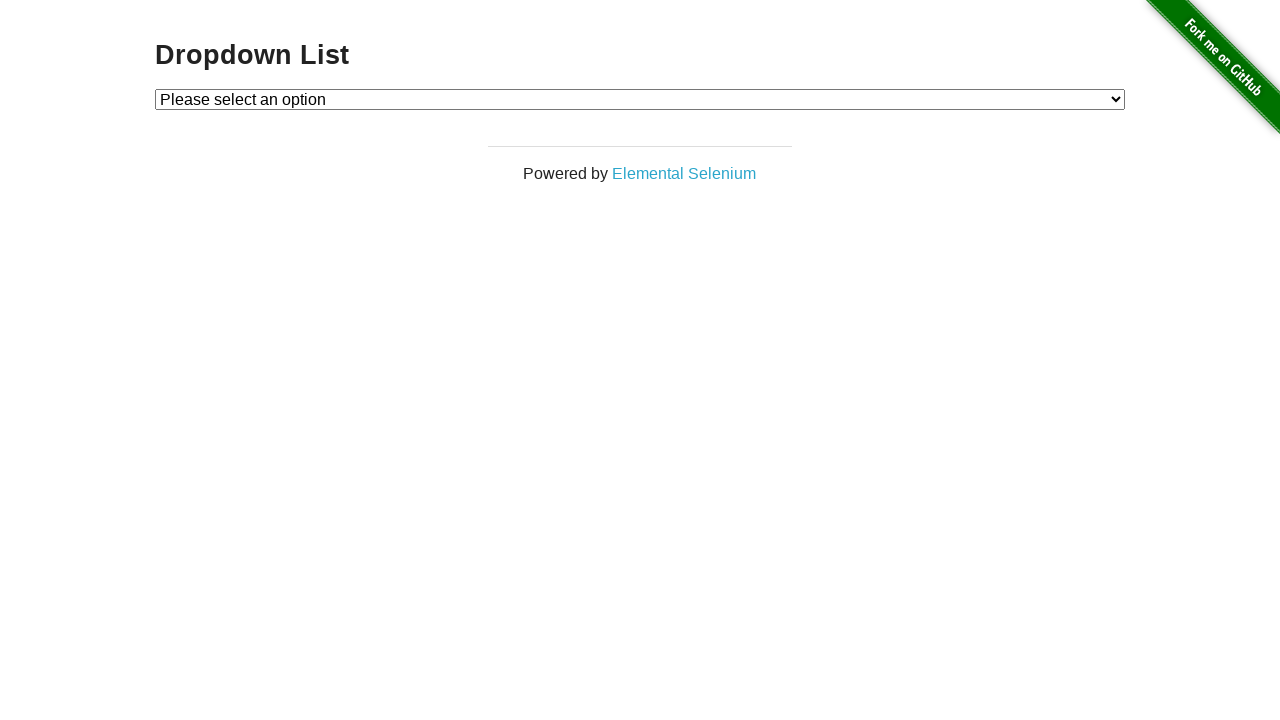

Selected option 1 from dropdown menu on #dropdown
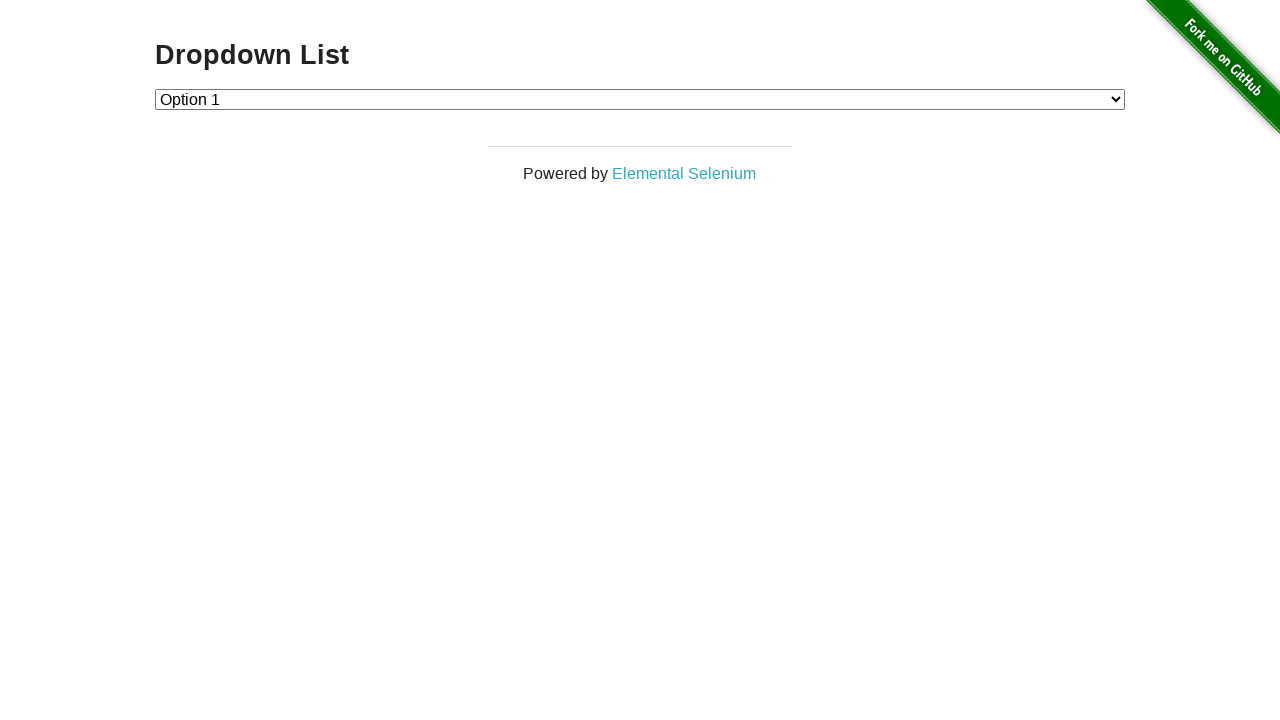

Selected option 2 from dropdown menu on #dropdown
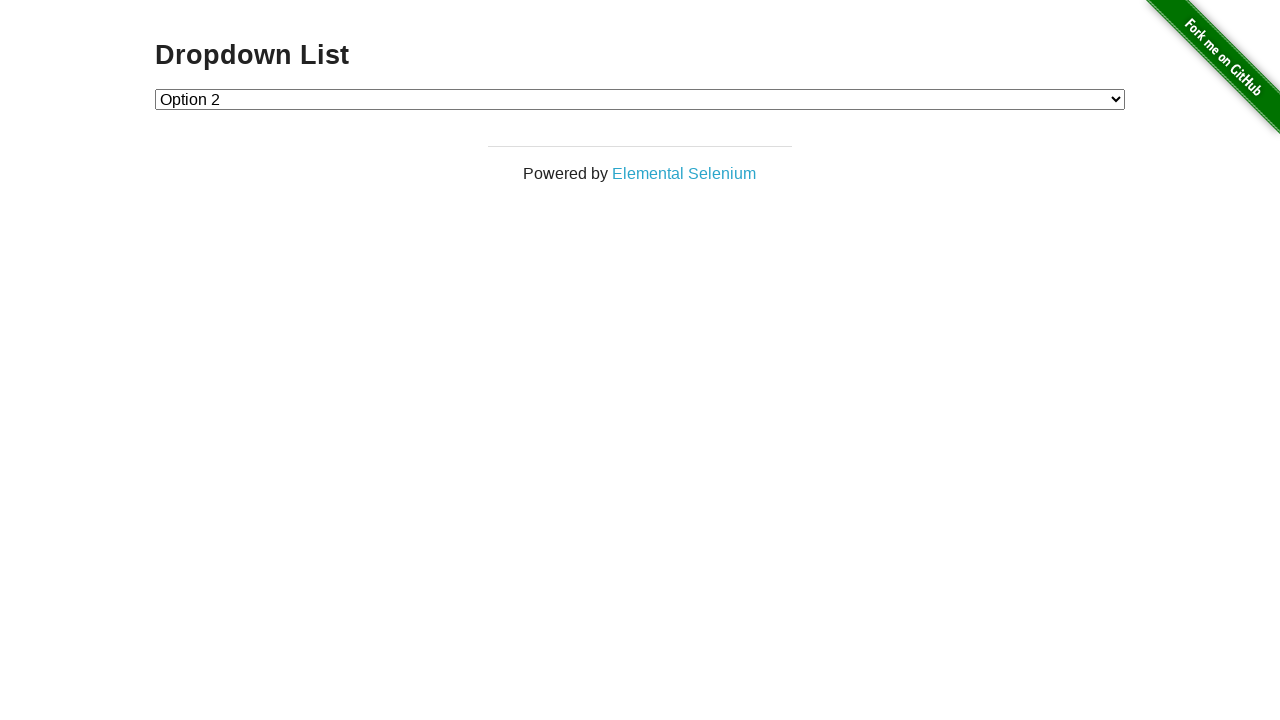

Verified dropdown element is present after selection
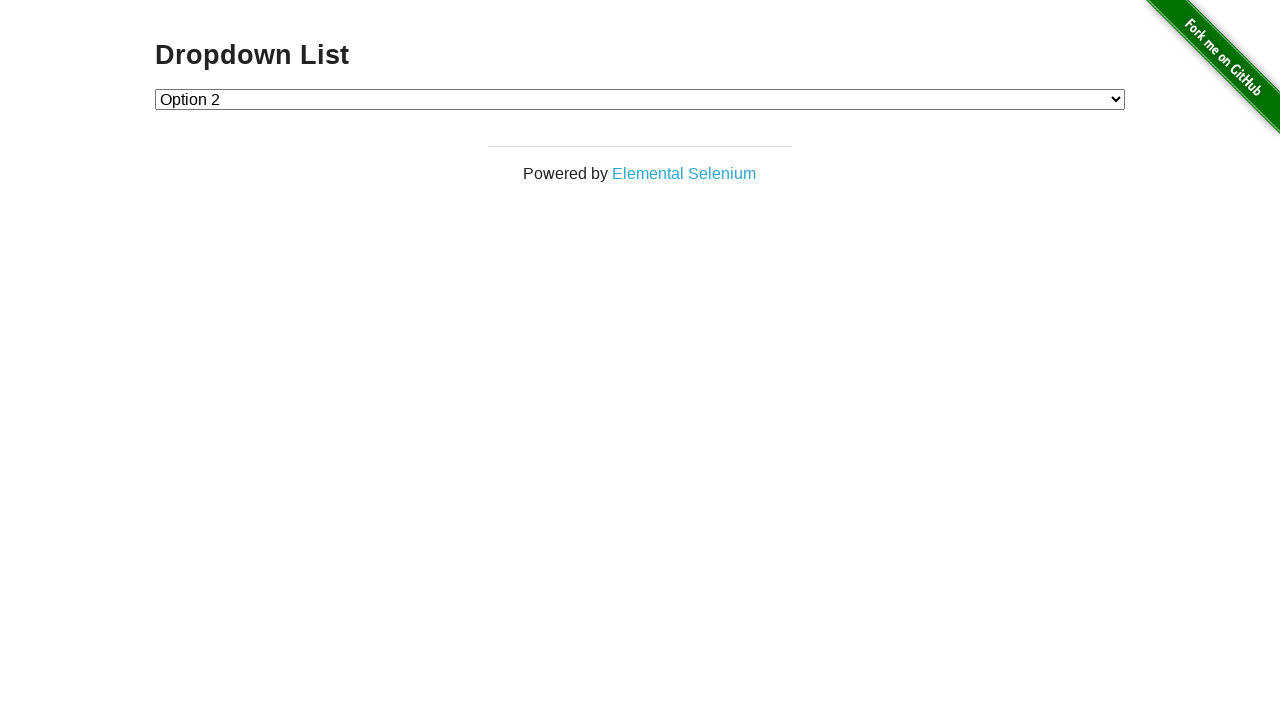

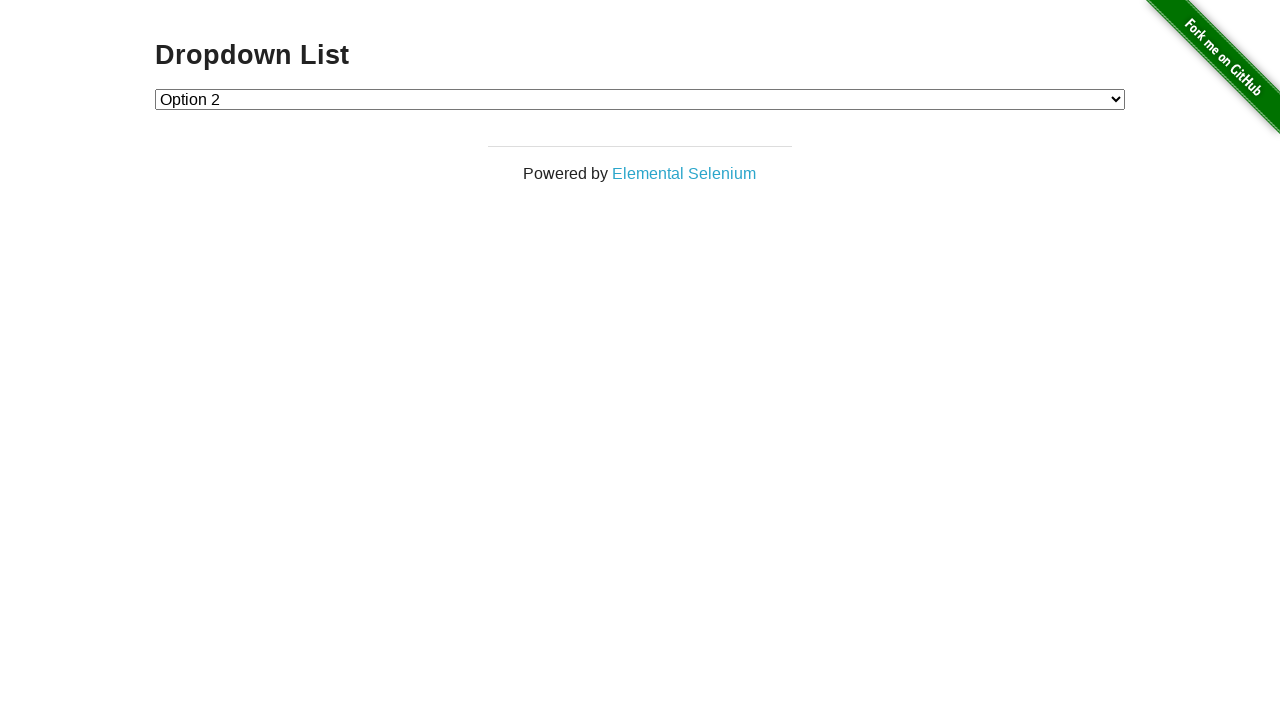